Tests that clicking Visit GitHub opens the GitHub profile page in a new tab

Starting URL: https://natashabag.github.io/

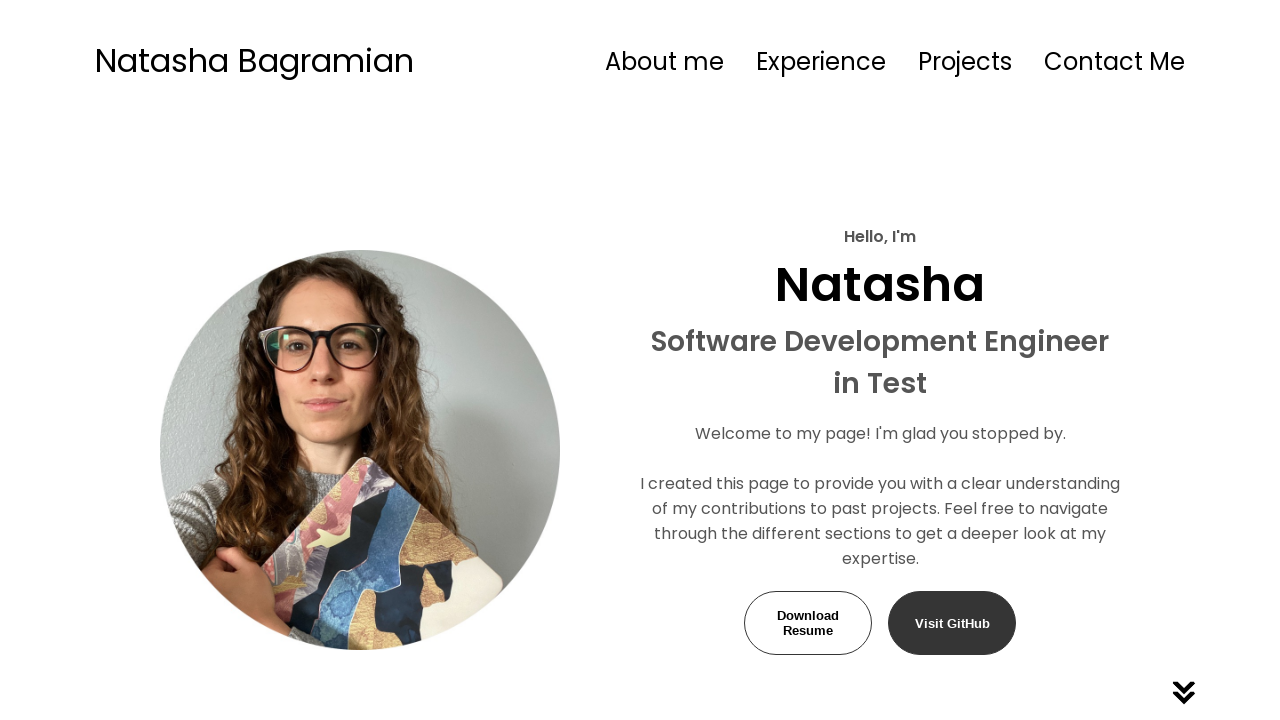

Clicked 'Visit GitHub' button and popup opened at (952, 623) on text=Visit GitHub
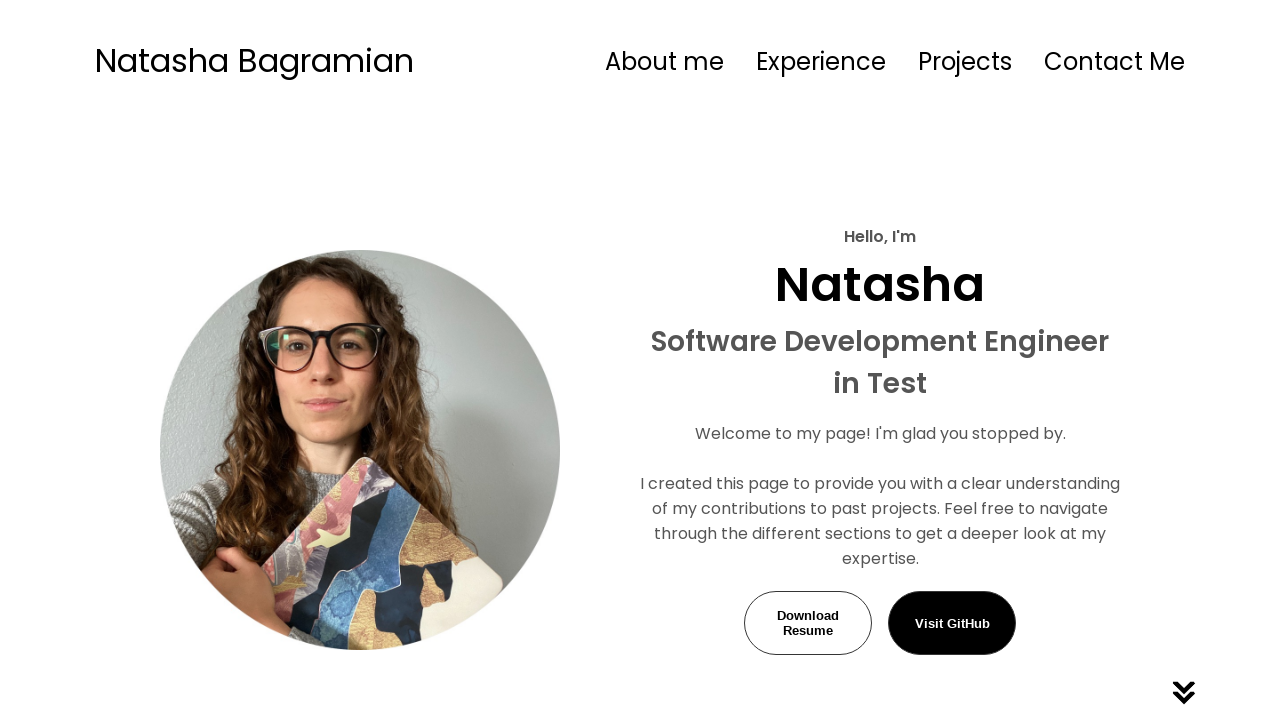

Captured popup window reference
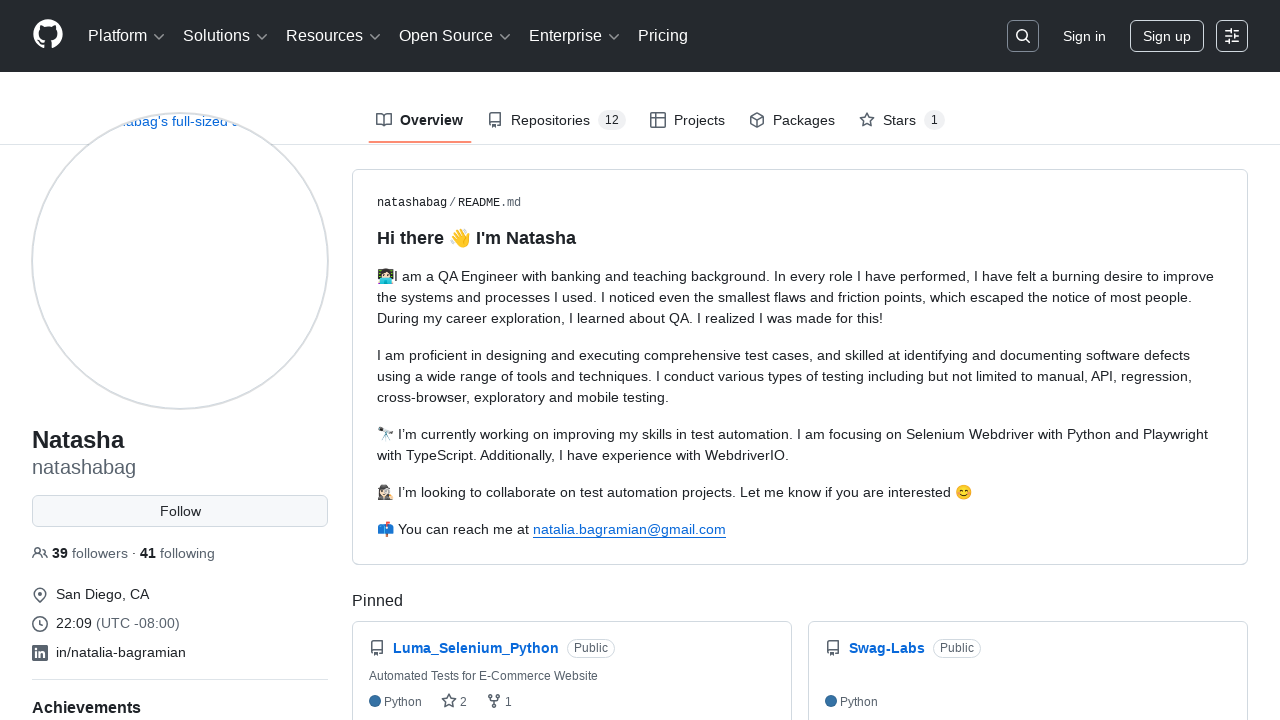

GitHub page finished loading
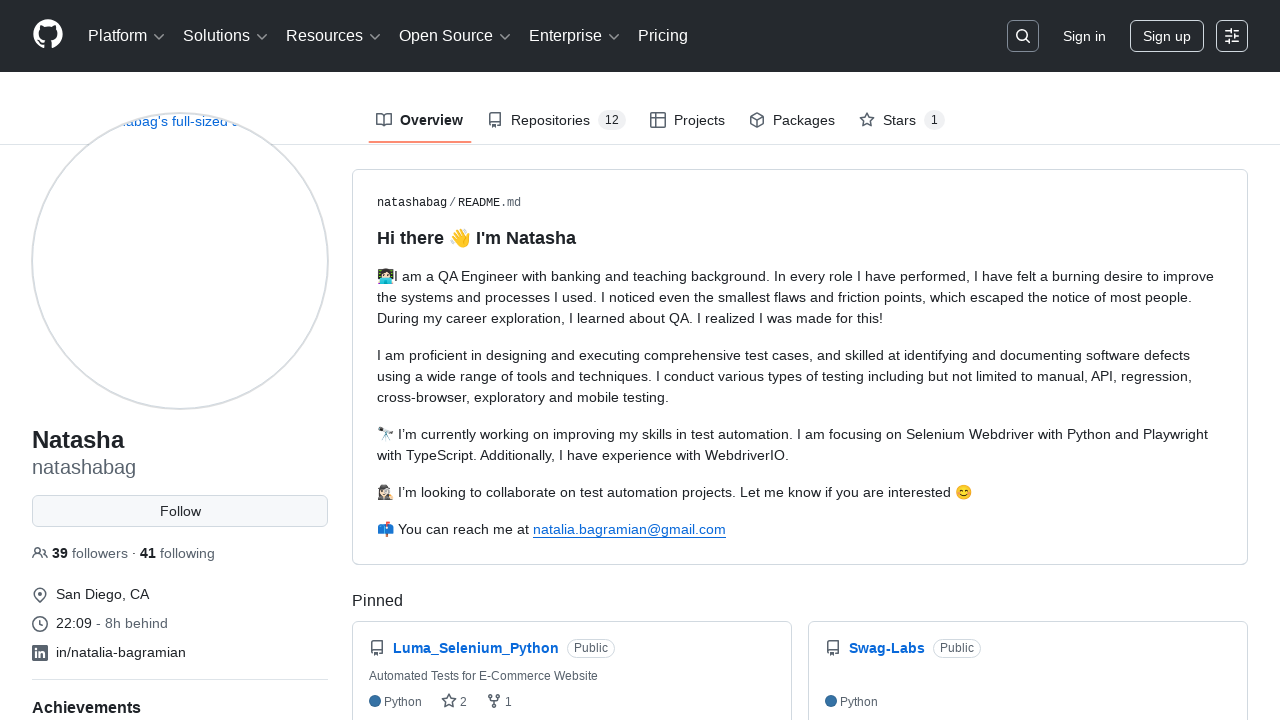

Verified GitHub profile URL is https://github.com/natashabag
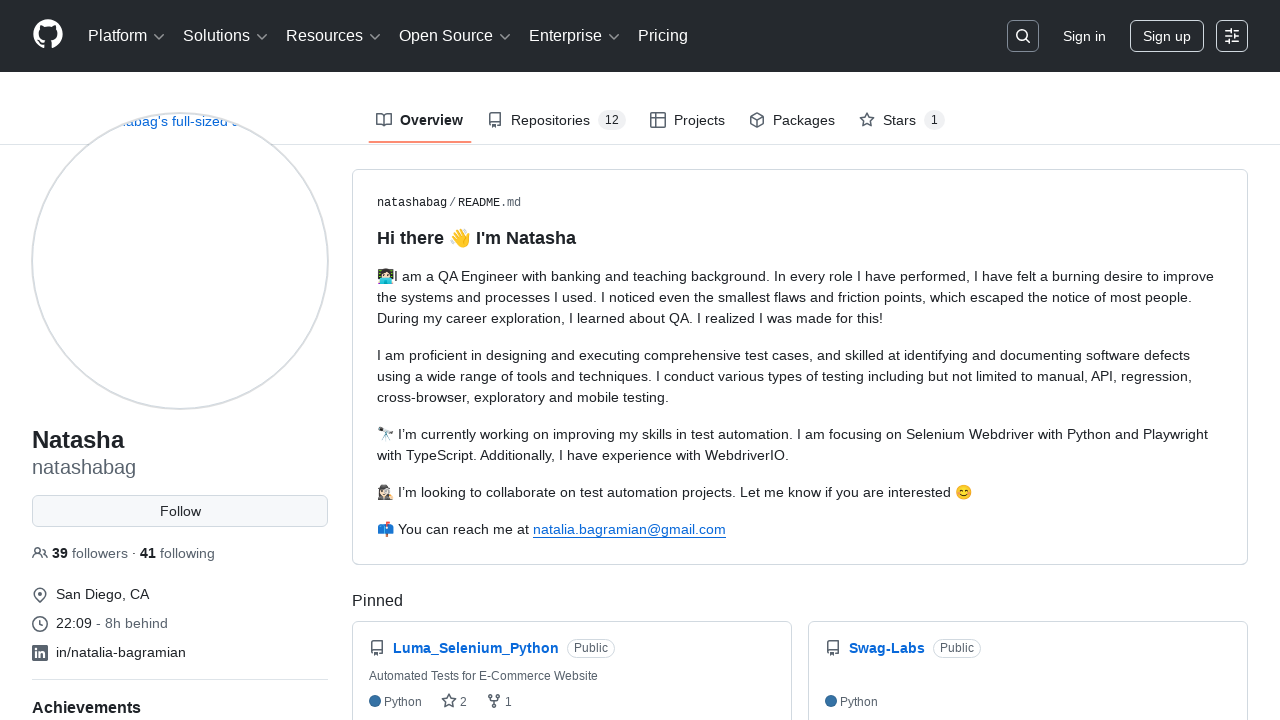

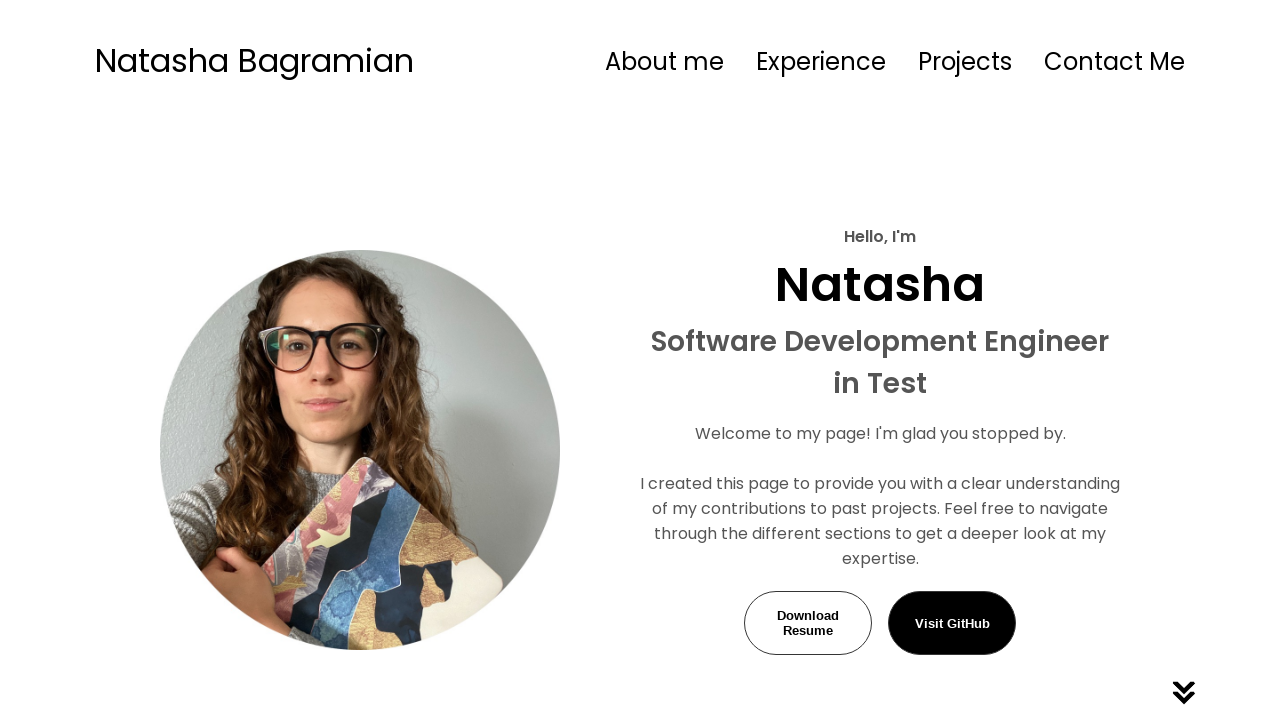